Tests downloading a file from an external website by clicking on a file link and verifying the download completes successfully

Starting URL: http://the-internet.herokuapp.com/download

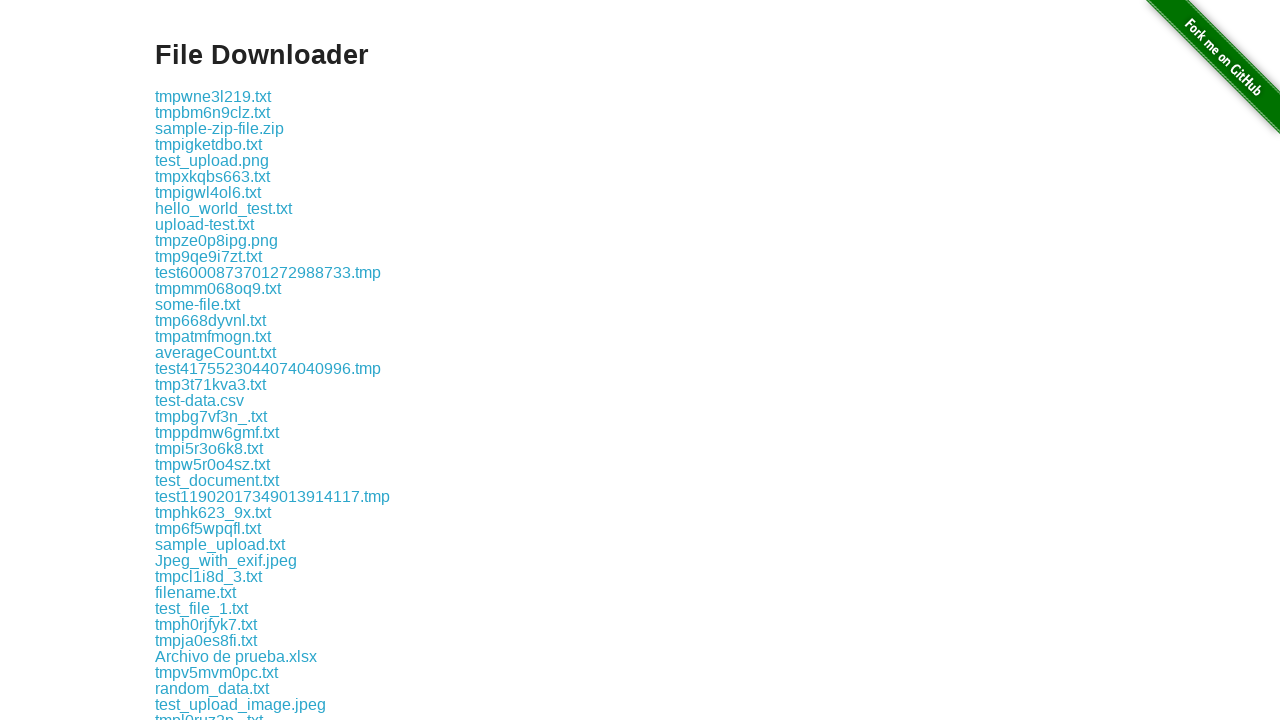

Clicked on file link to start download of 'some-file.txt' at (198, 304) on a:text('some-file.txt')
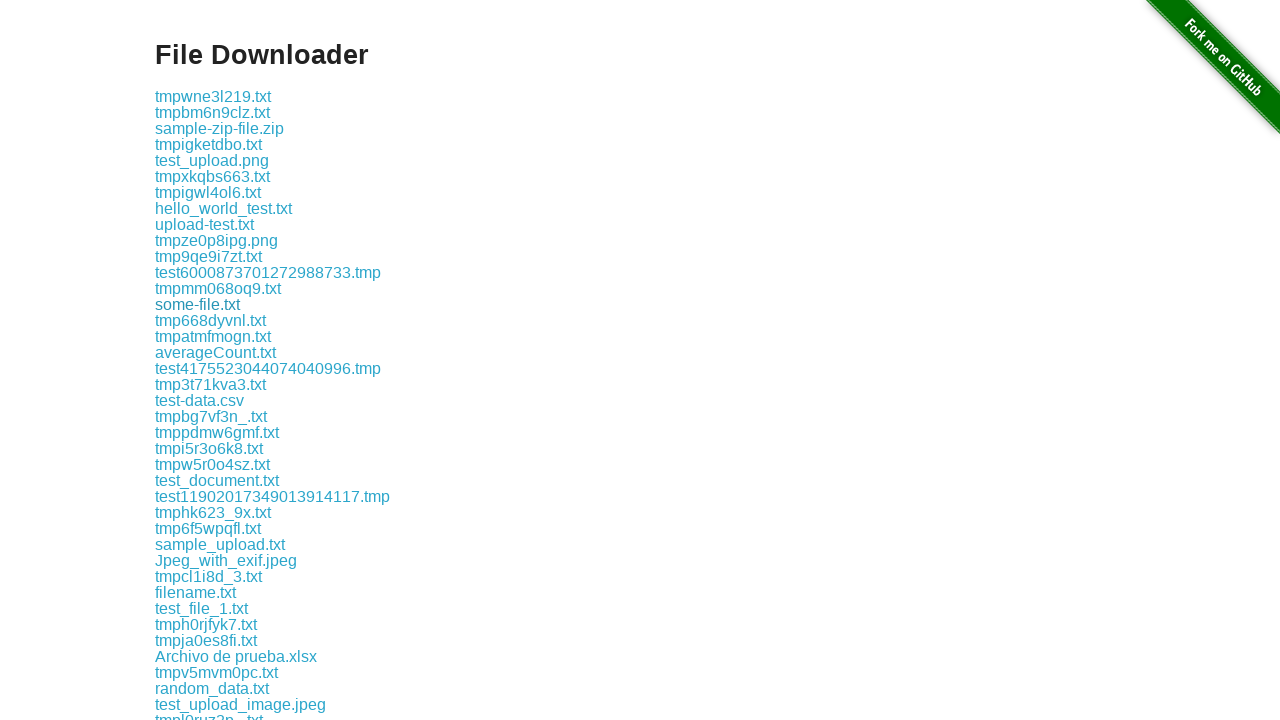

File download completed successfully
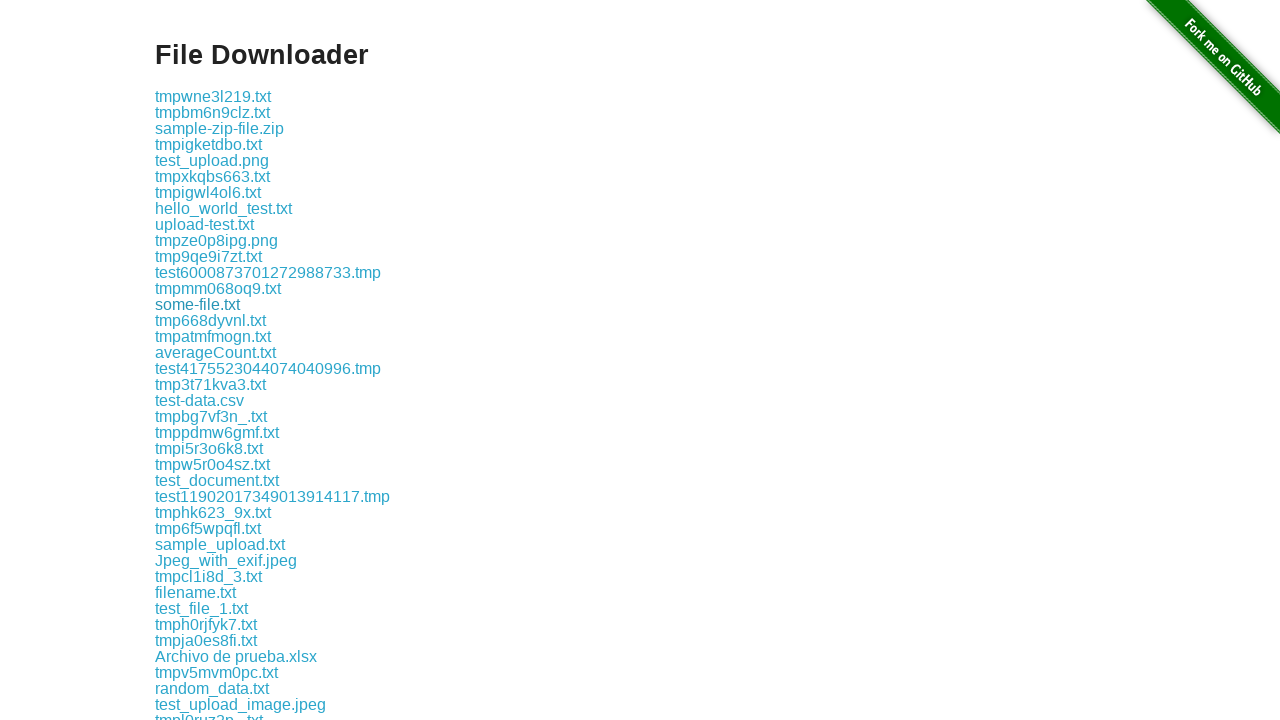

Verified downloaded filename is 'some-file.txt'
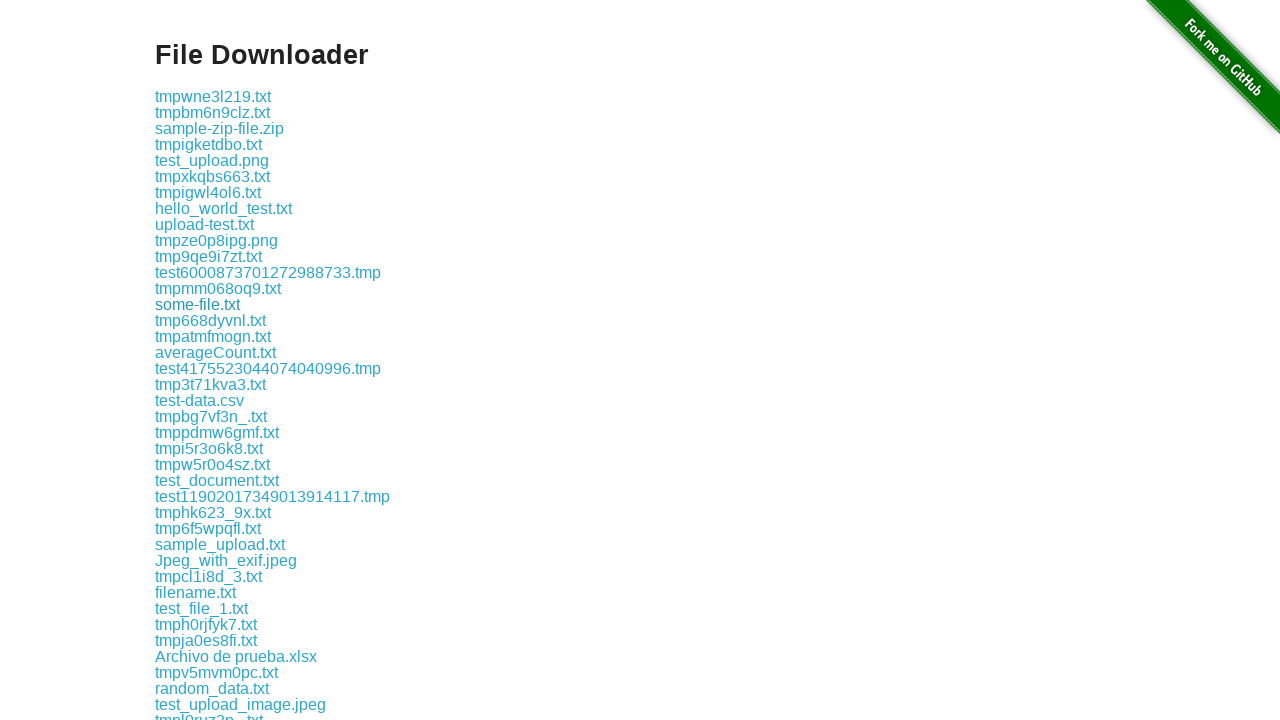

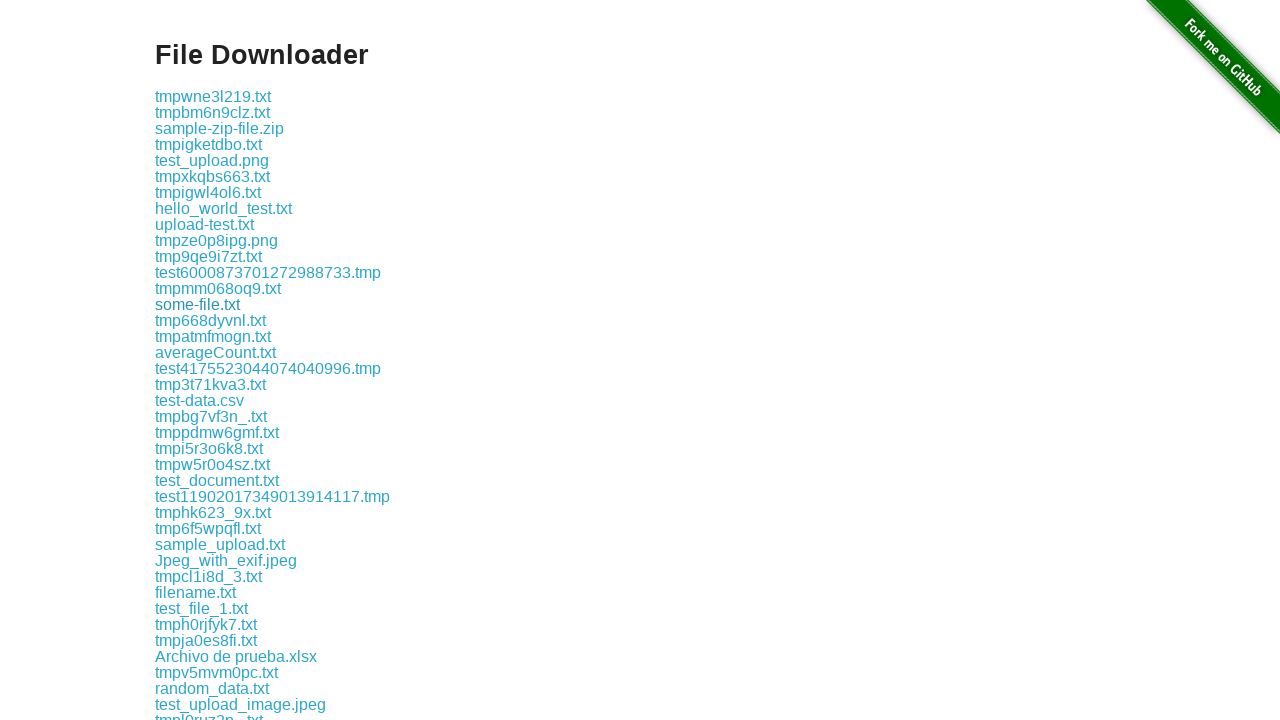